Tests JavaScript prompt alert functionality by clicking on alert button, entering text into the prompt, accepting it, and verifying the text appears on the page

Starting URL: http://www.automationbykrishna.com

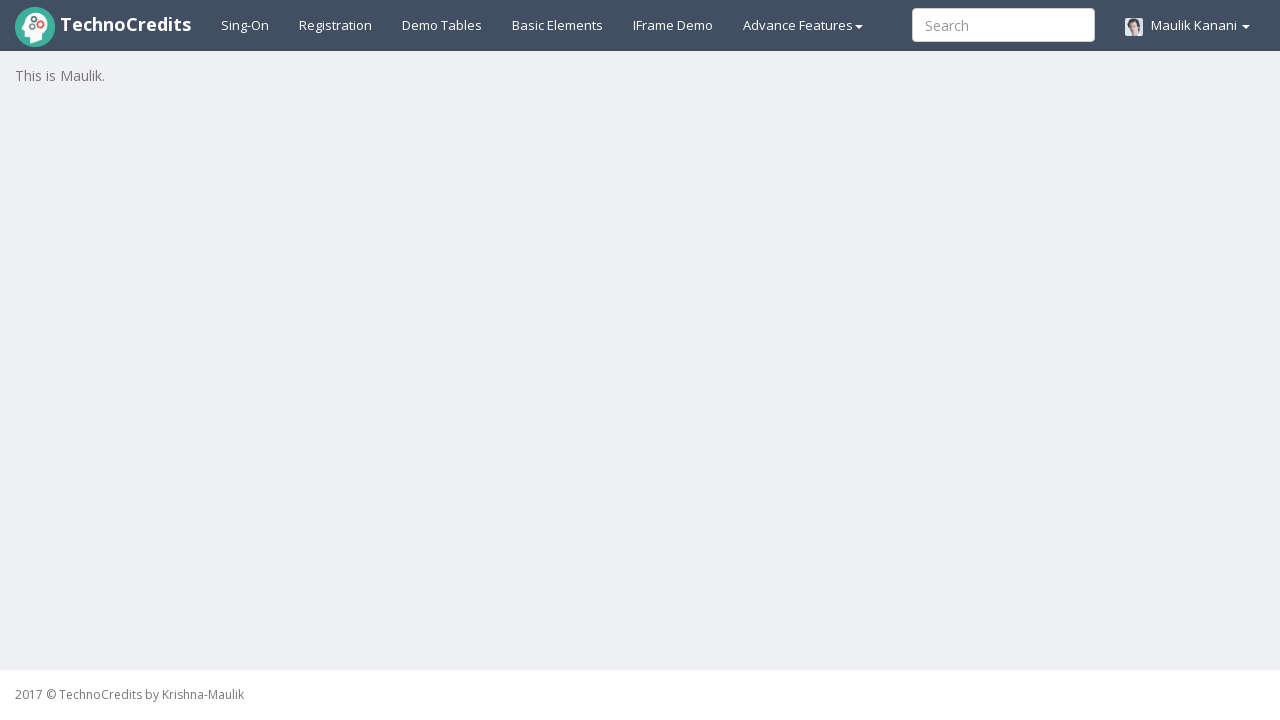

Clicked on Basic Elements link to navigate to alert section at (558, 25) on xpath=//a[@id='basicelements']
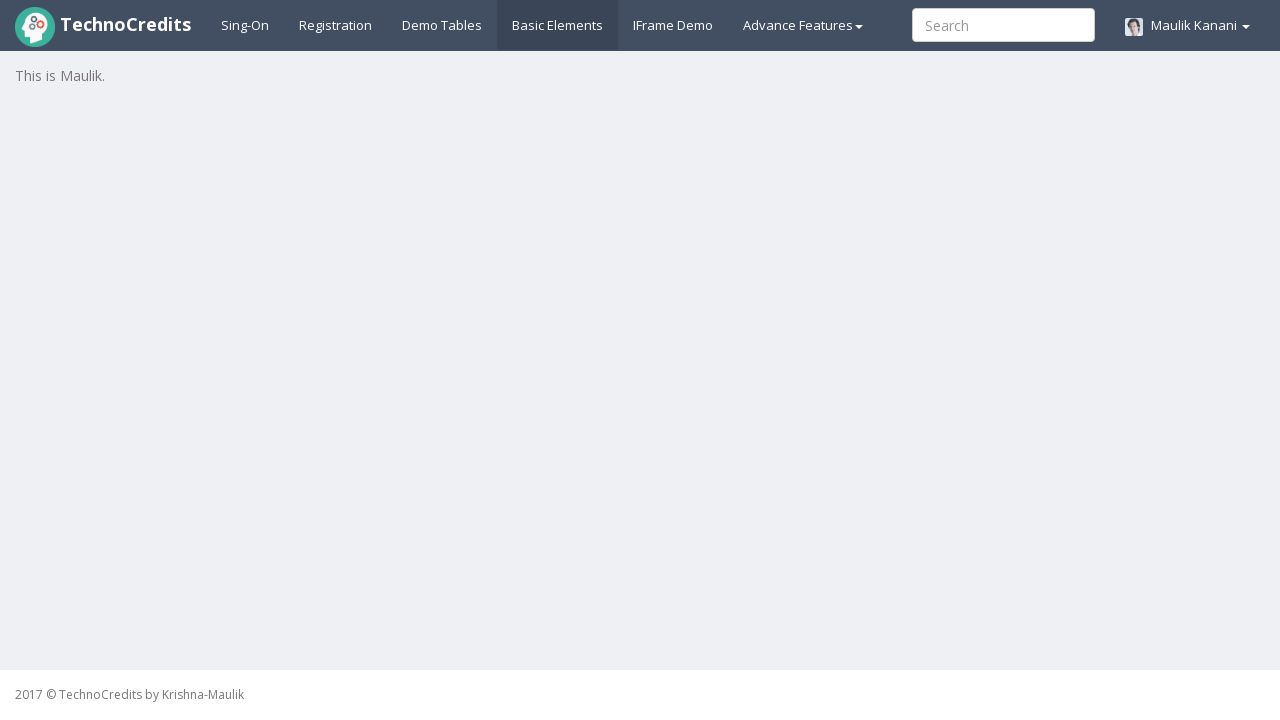

Waited for page to load (2000ms)
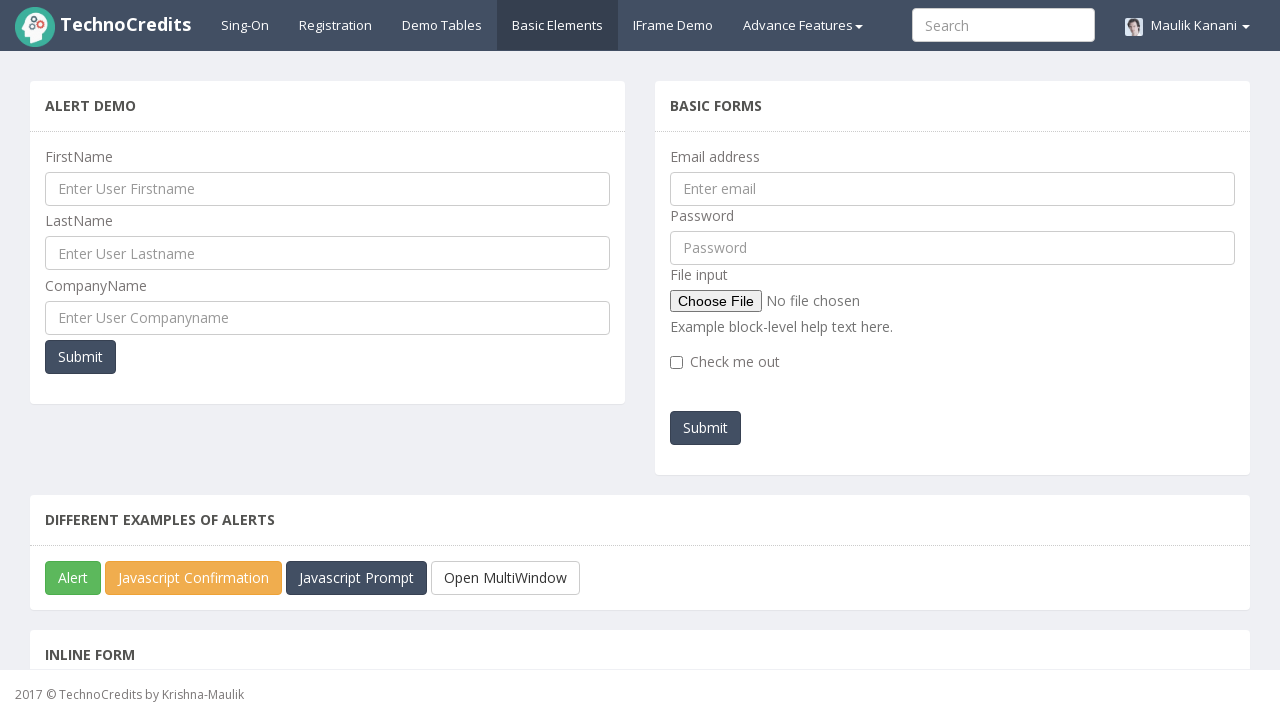

Clicked JavaScript Prompt button to trigger alert at (356, 578) on xpath=//button[@id='javascriptPromp']
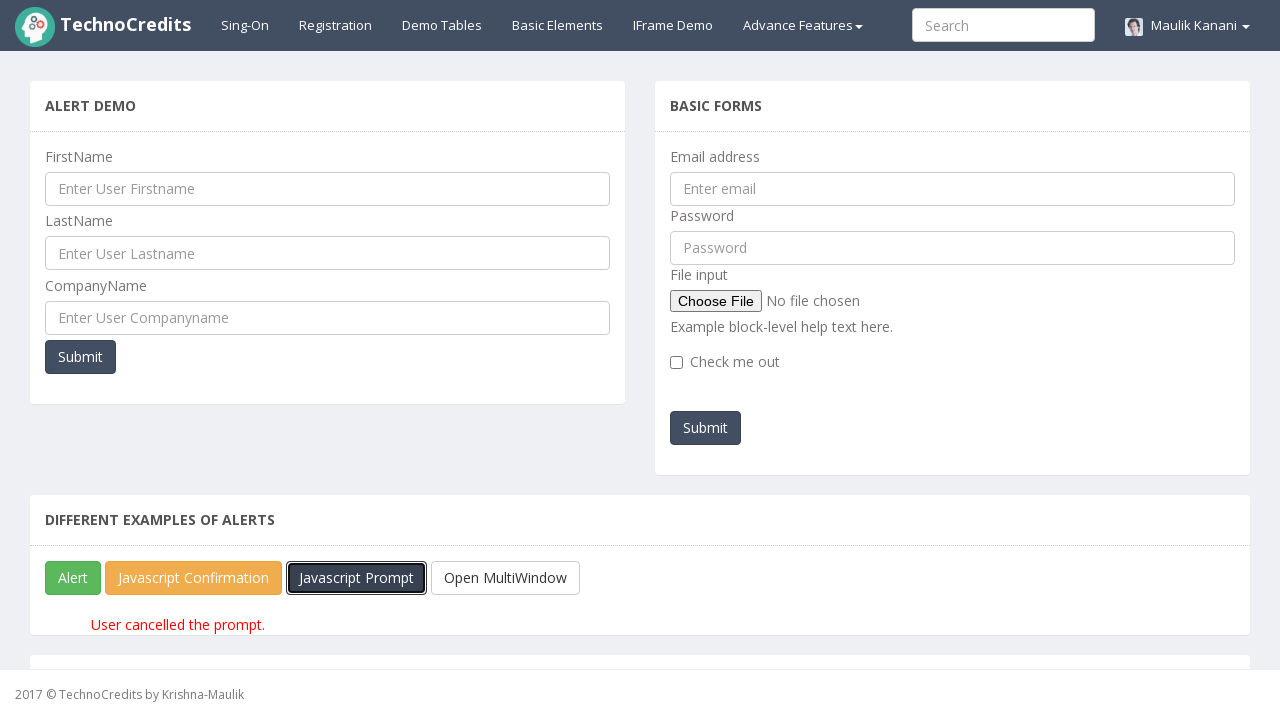

Set up dialog handler to accept prompt with text 'Ankit'
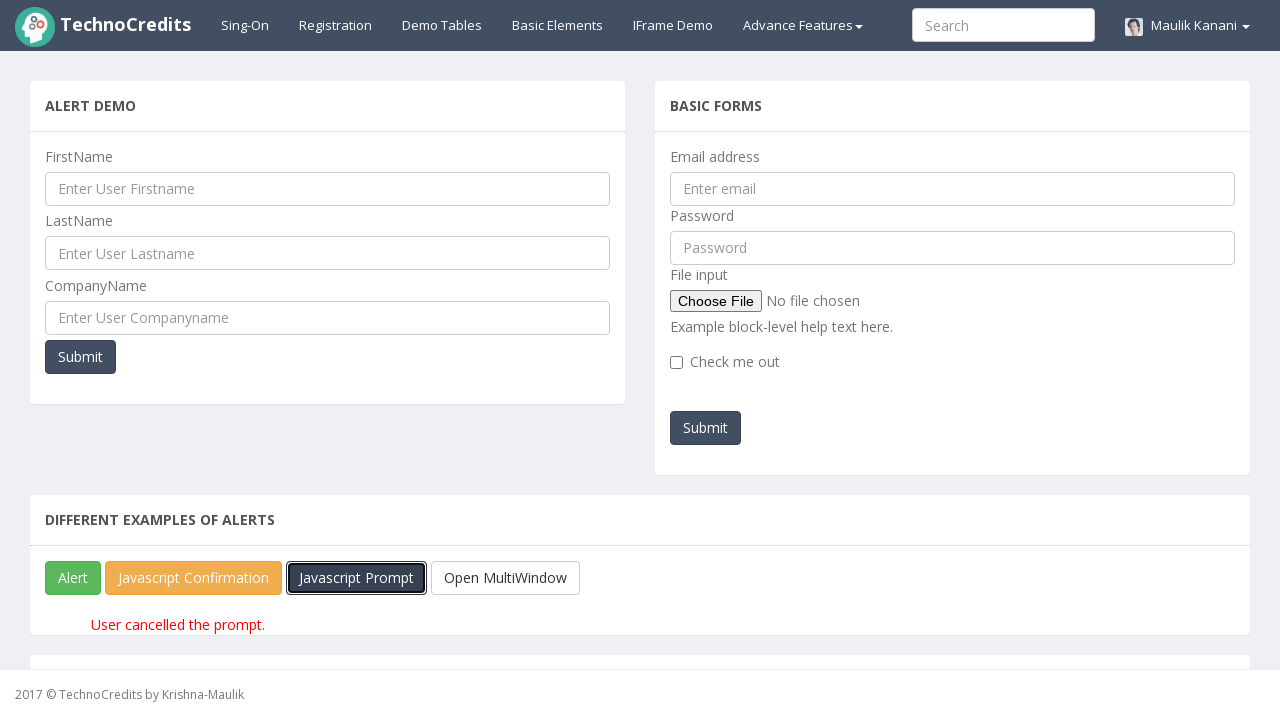

Verified prompt text appeared on page in paragraph element
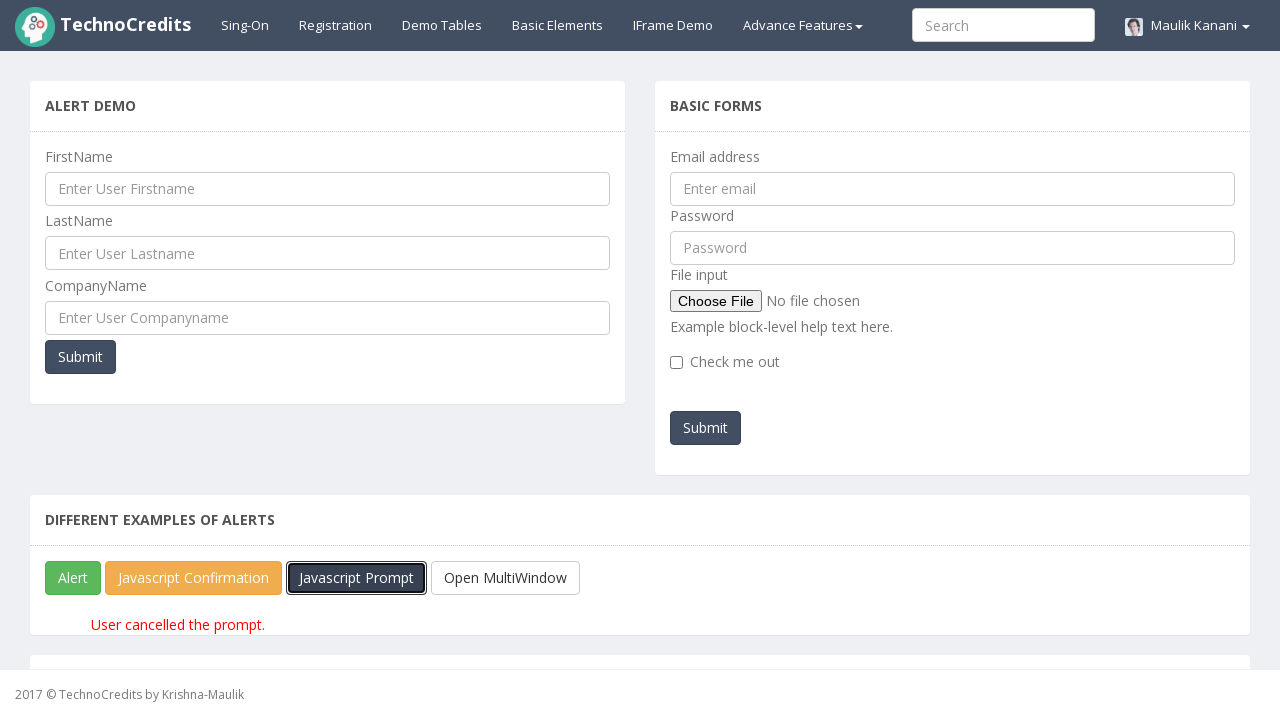

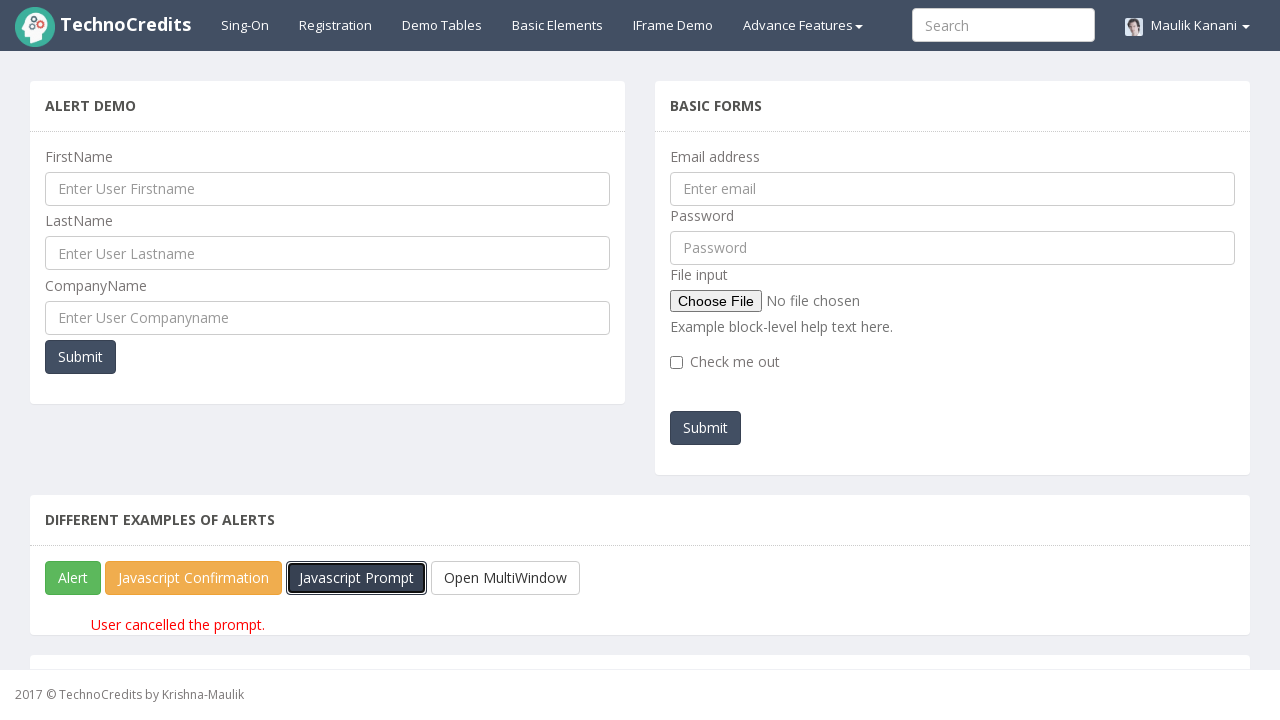